Tests e-commerce flow by searching for products, adding a specific item to cart, and proceeding through checkout

Starting URL: https://rahulshettyacademy.com/seleniumPractise/#/

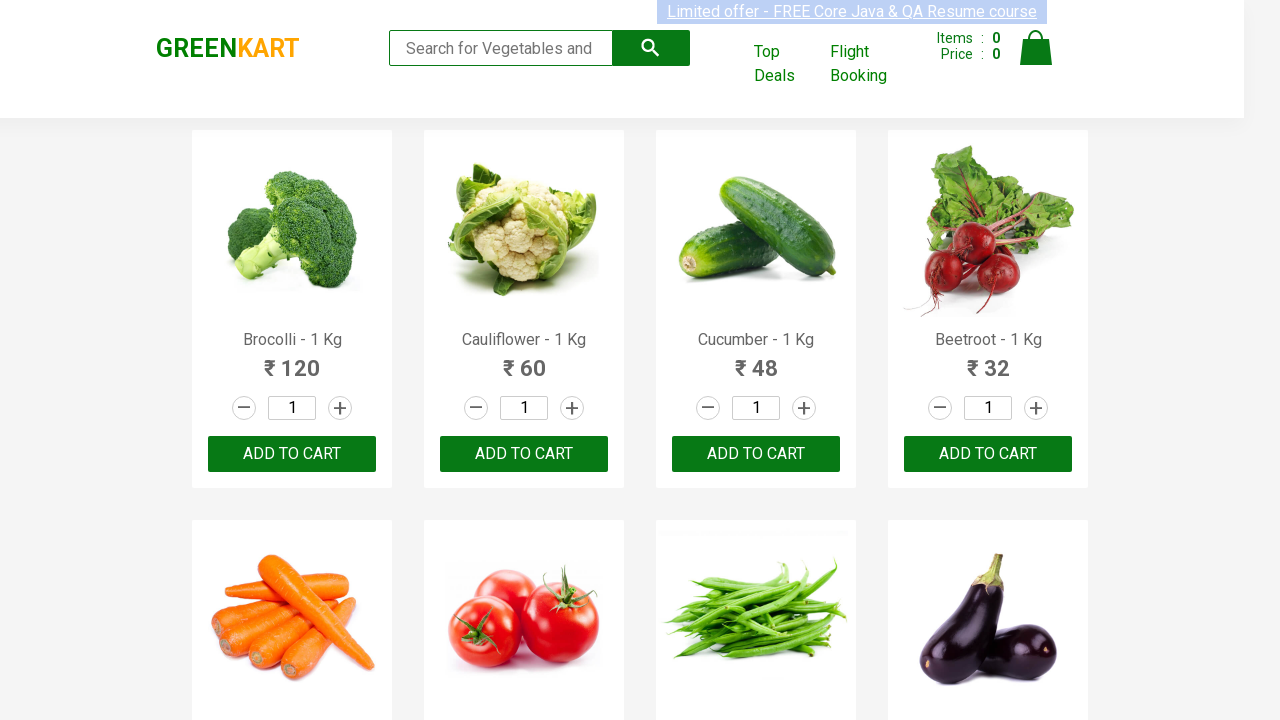

Filled search field with 'ca' to search for products on .search-keyword
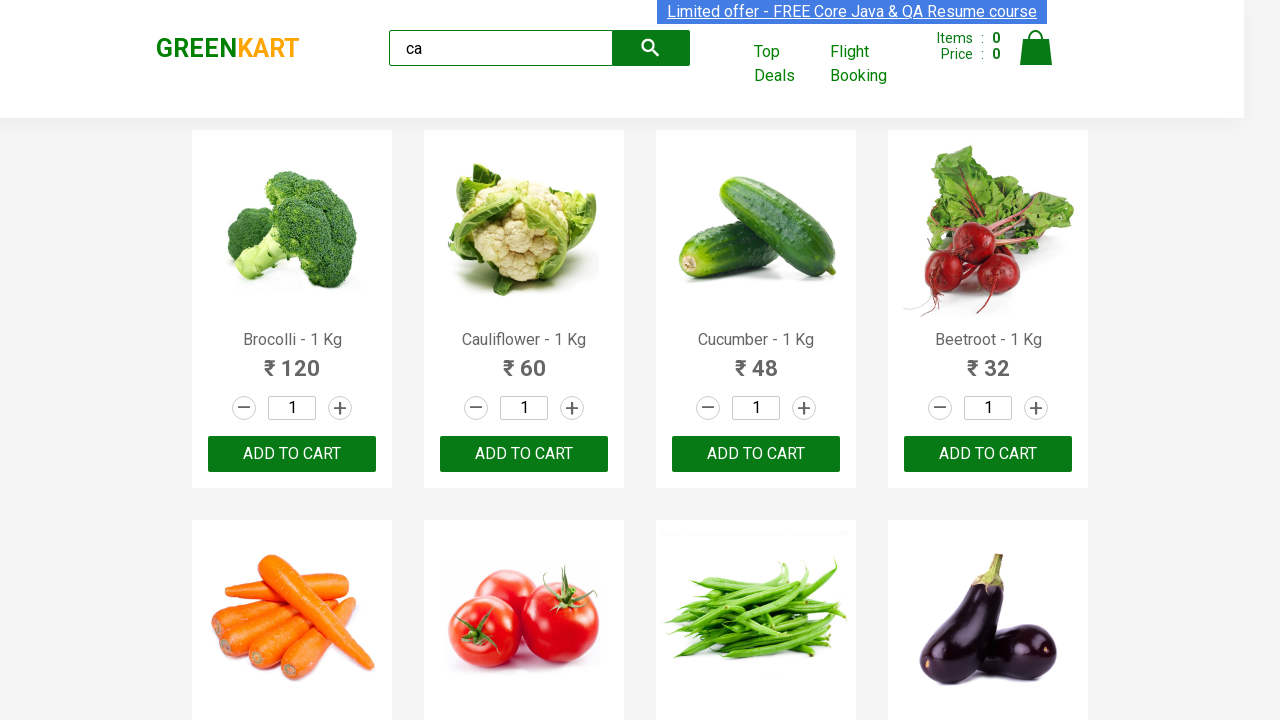

Waited for search results to update
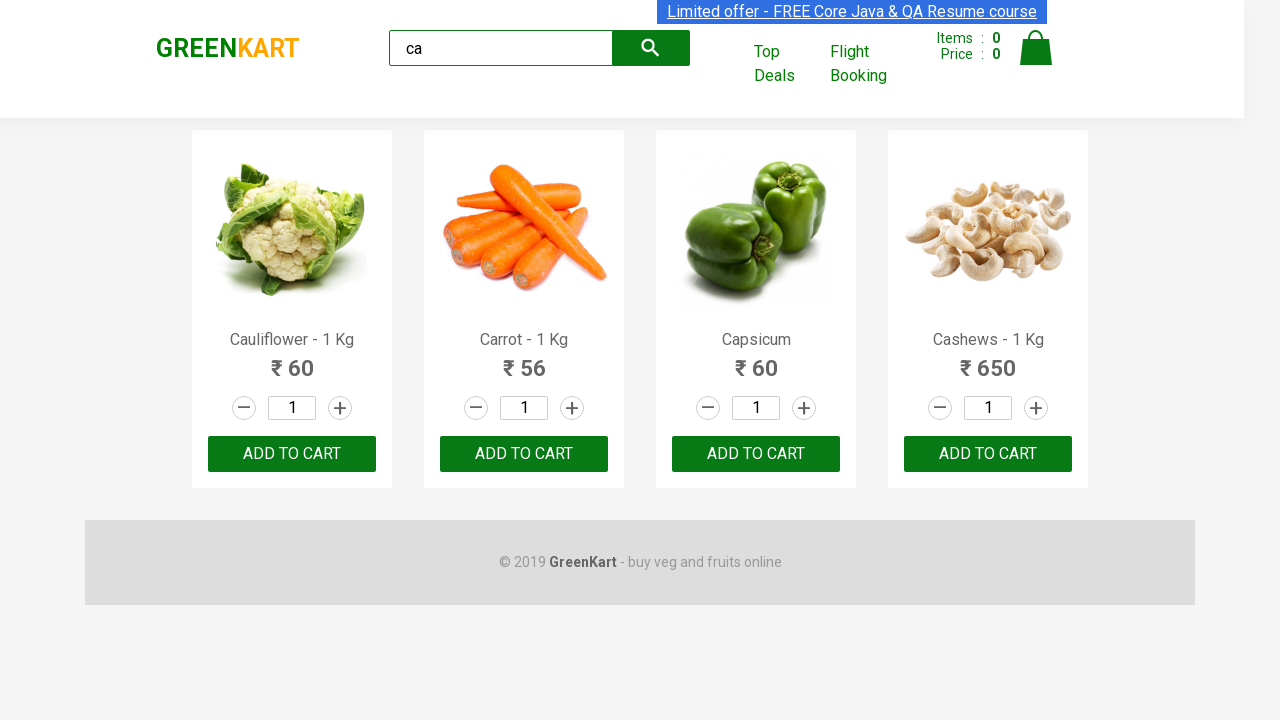

Located all product elements on the page
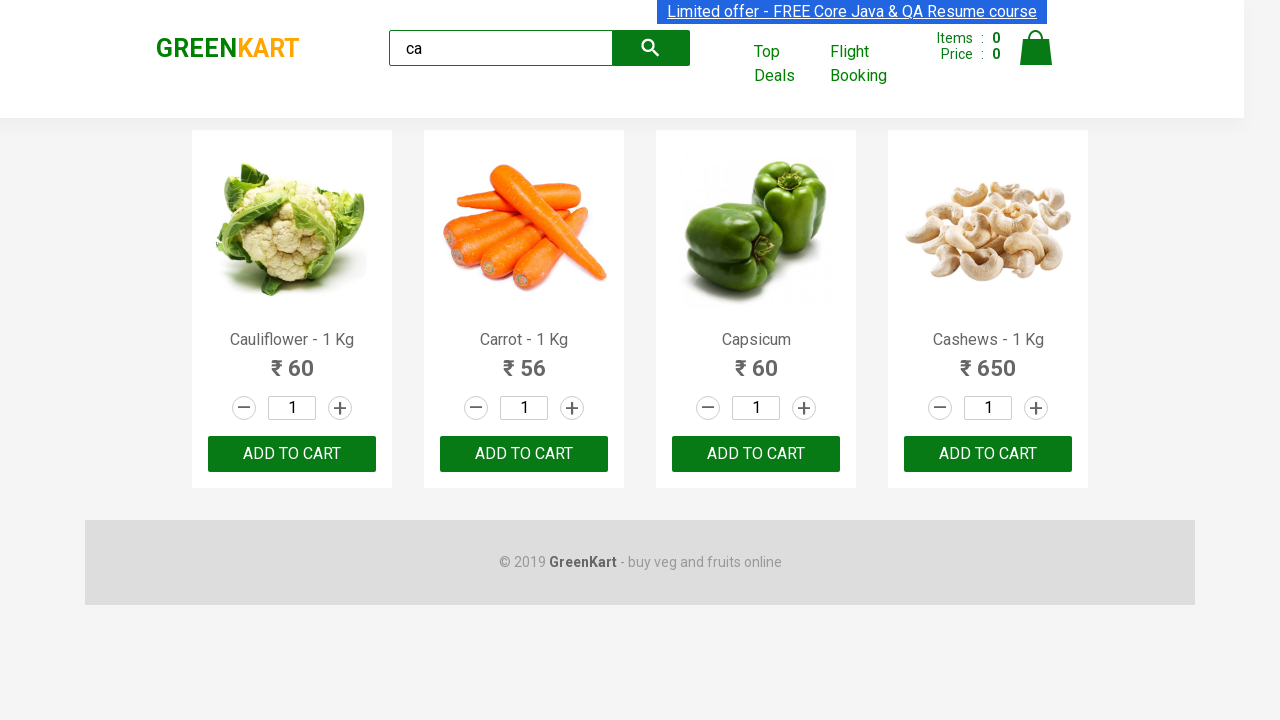

Retrieved product name: Cauliflower - 1 Kg
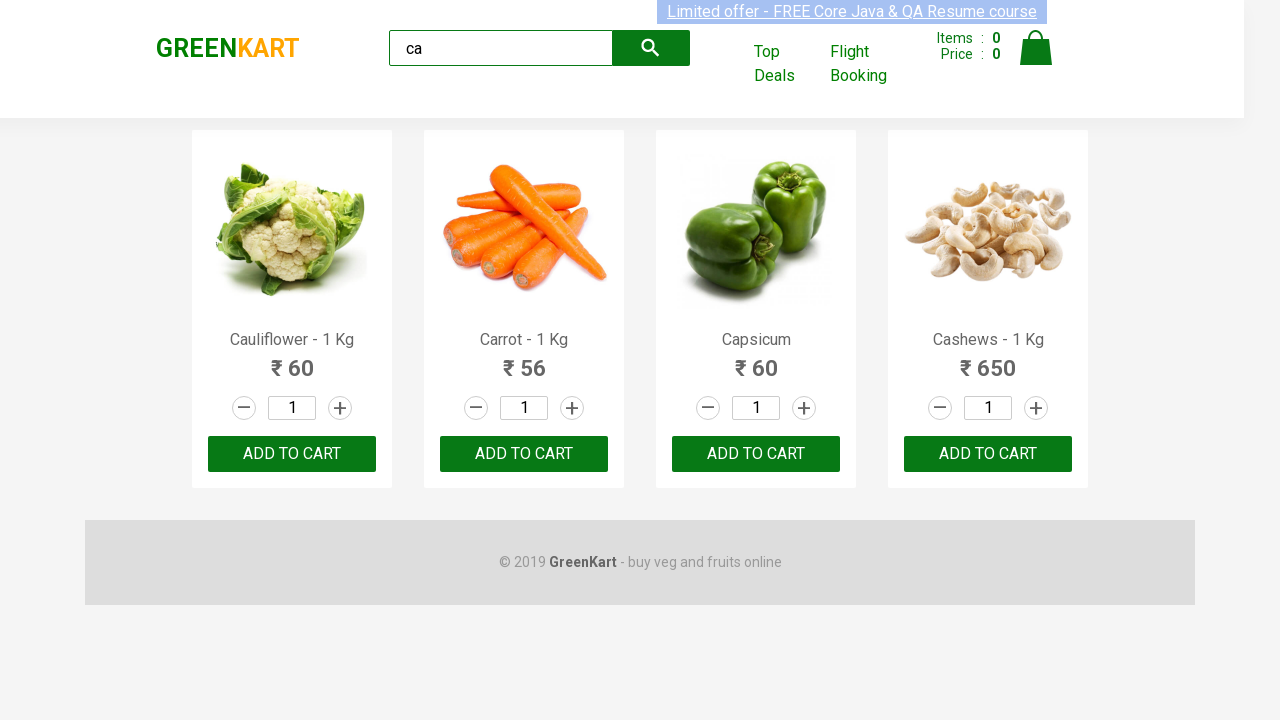

Retrieved product name: Carrot - 1 Kg
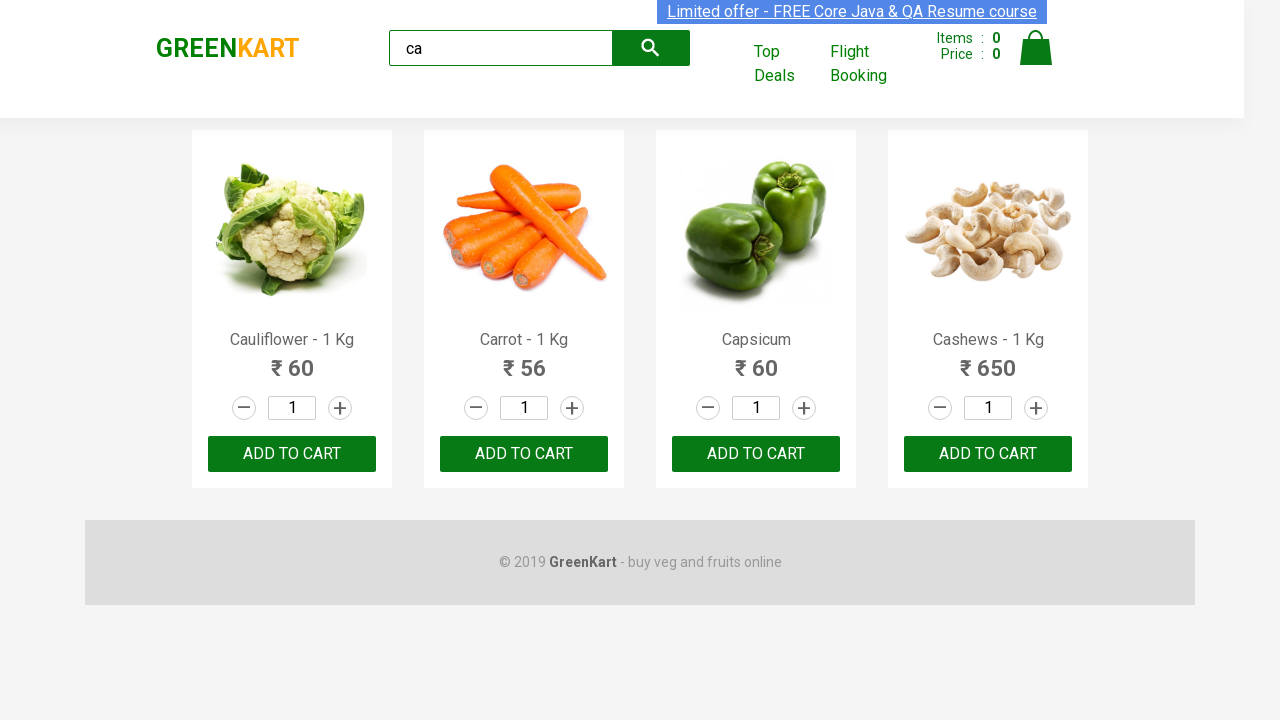

Clicked 'Add to Cart' button for Carrot product at (524, 454) on .products .product >> nth=1 >> button
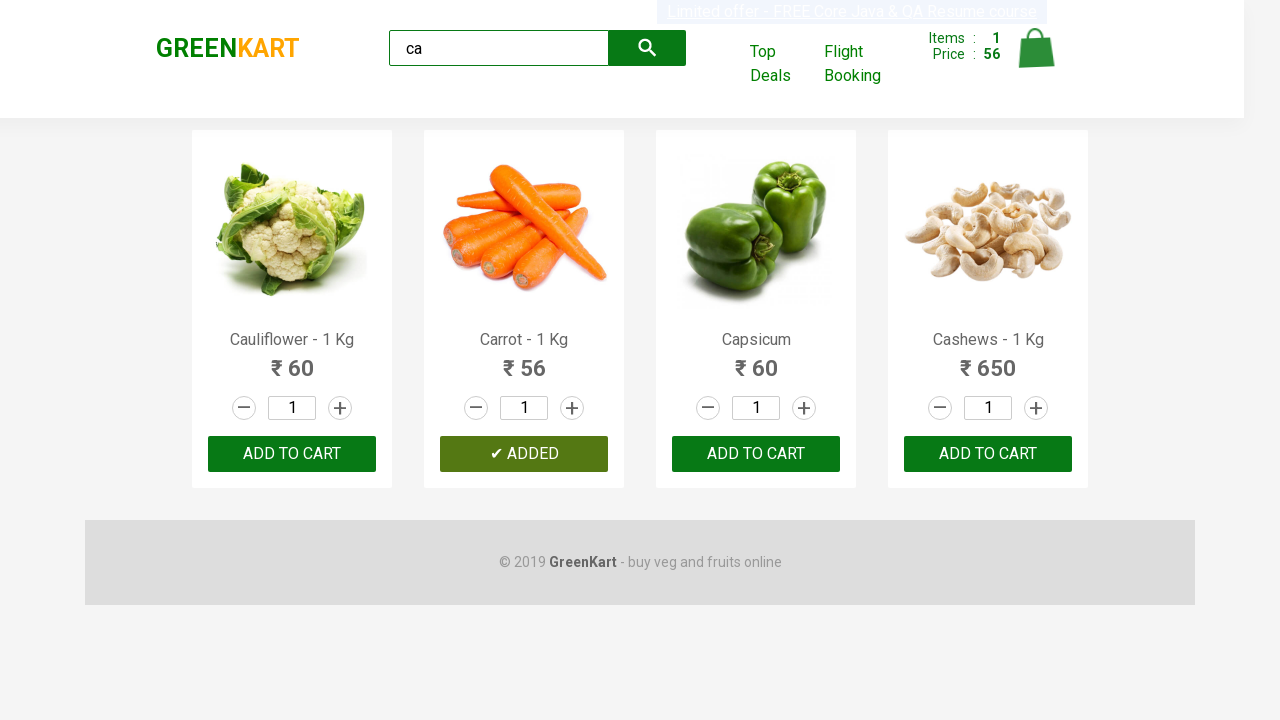

Clicked on cart icon to view shopping cart at (1036, 59) on a.cart-icon
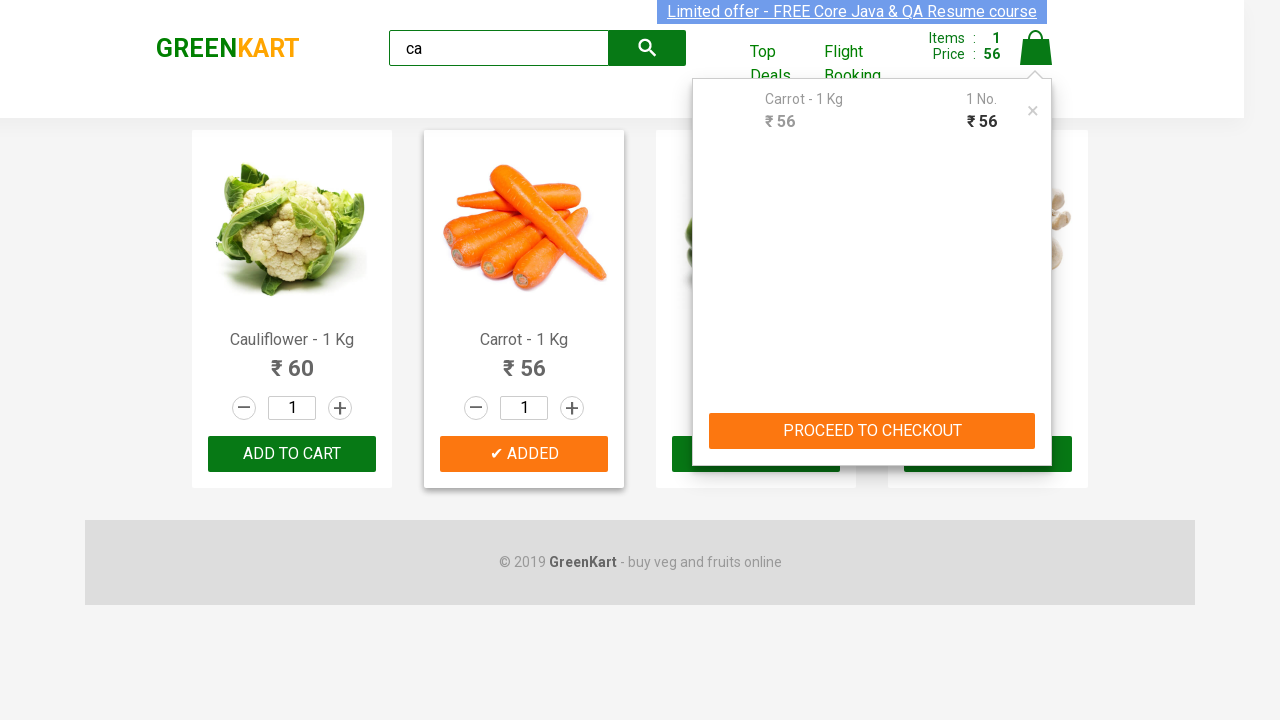

Clicked 'Proceed to Checkout' button at (872, 431) on text=PROCEED TO CHECKOUT
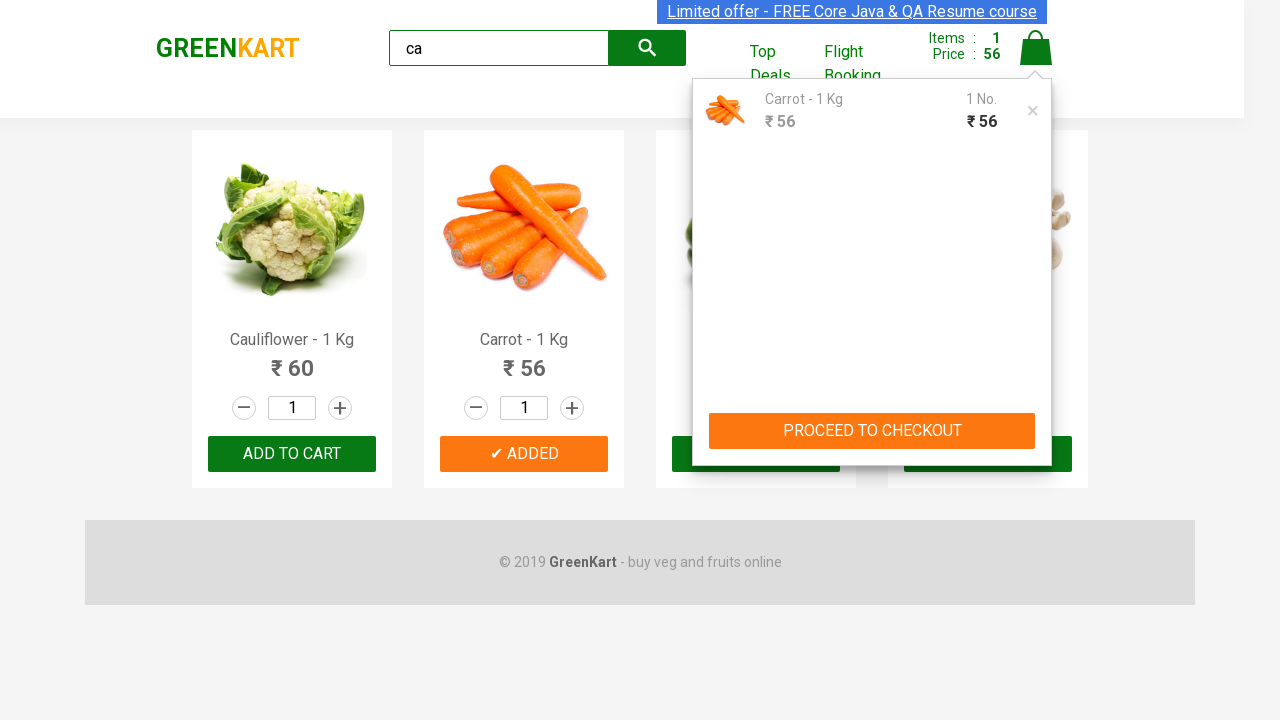

Clicked 'Place Order' button to complete checkout at (1036, 420) on text=Place Order
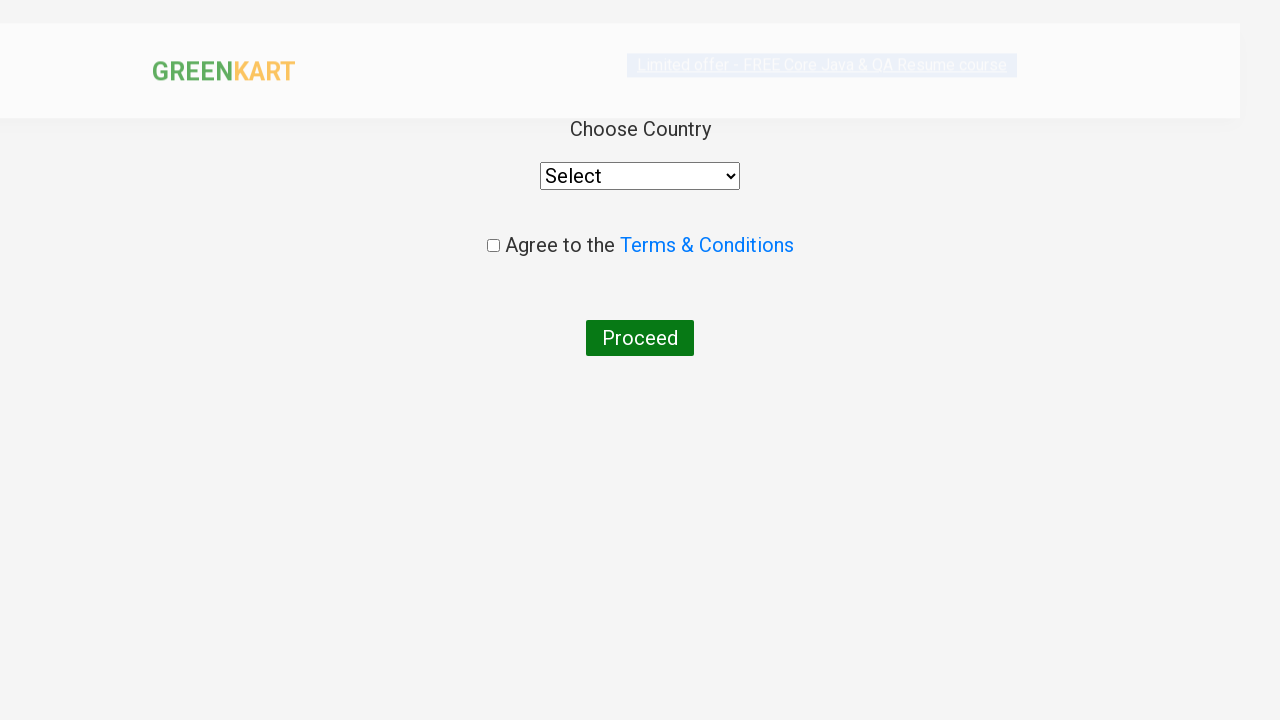

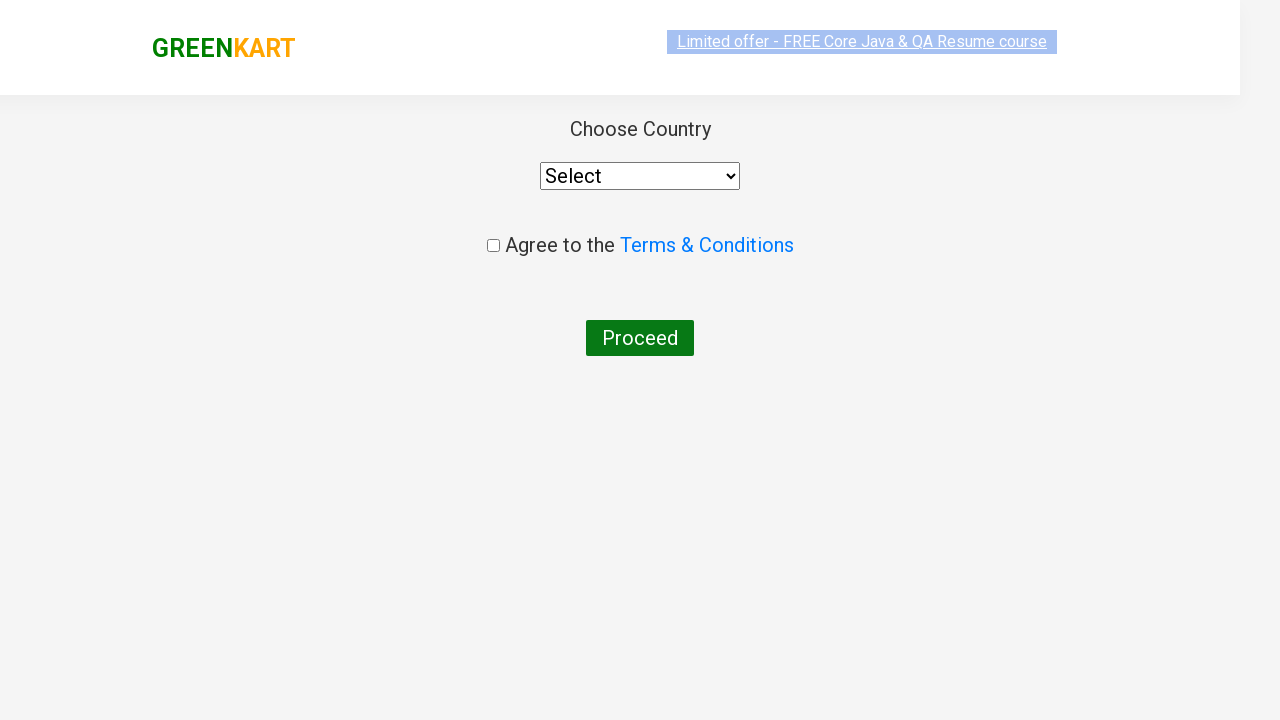